Tests React Semantic UI searchable dropdown by typing country names and selecting from filtered results.

Starting URL: https://react.semantic-ui.com/maximize/dropdown-example-search-selection/

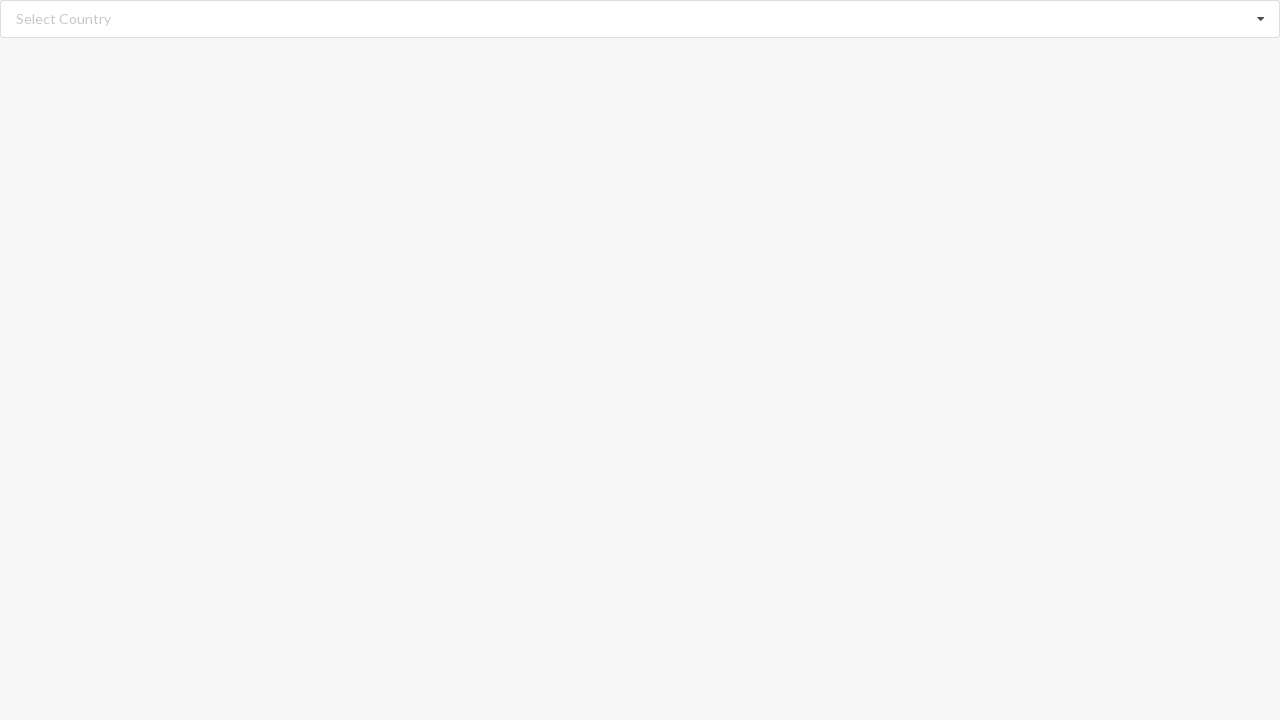

Filled search field with 'Andorra' on input.search
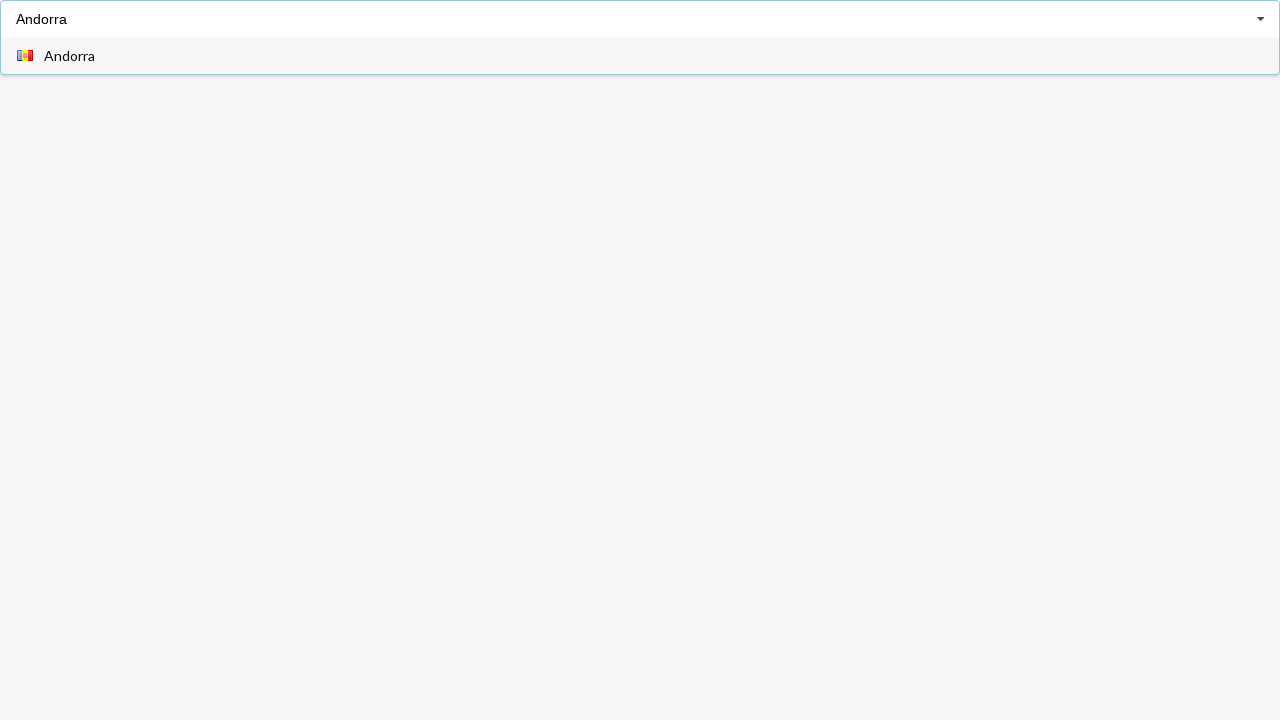

Waited 1 second for dropdown options to appear
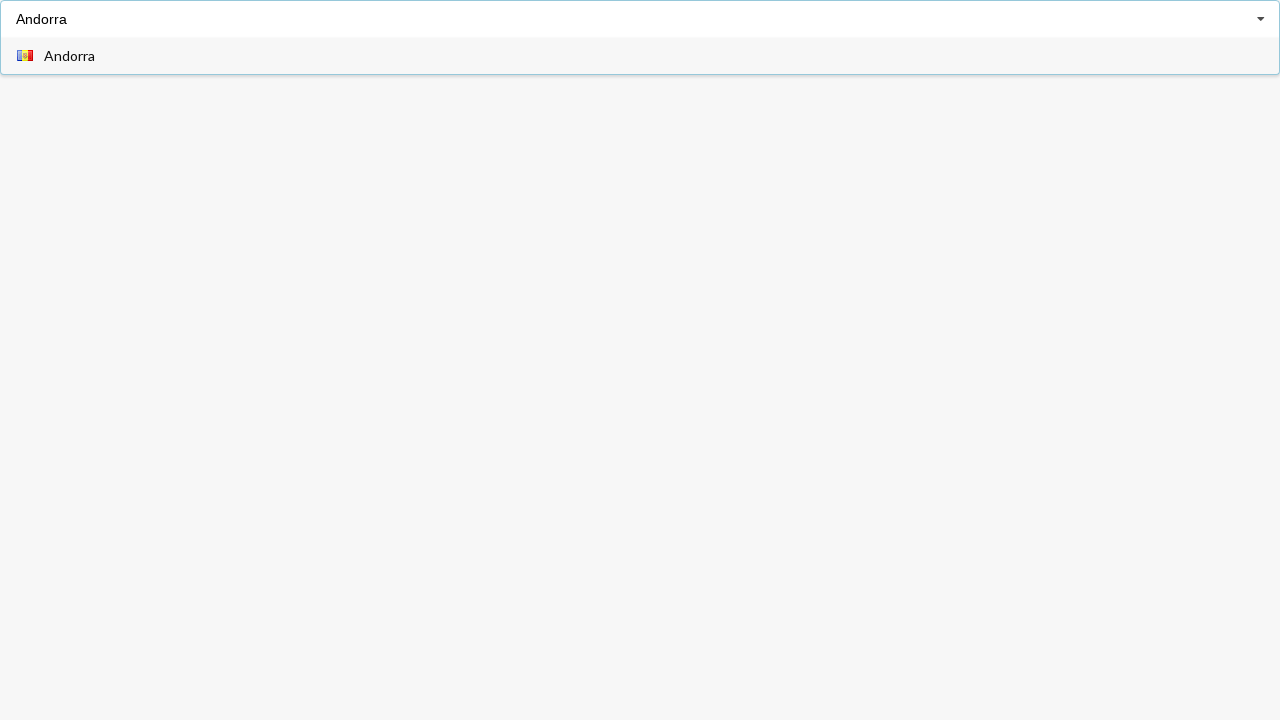

Dropdown option elements loaded
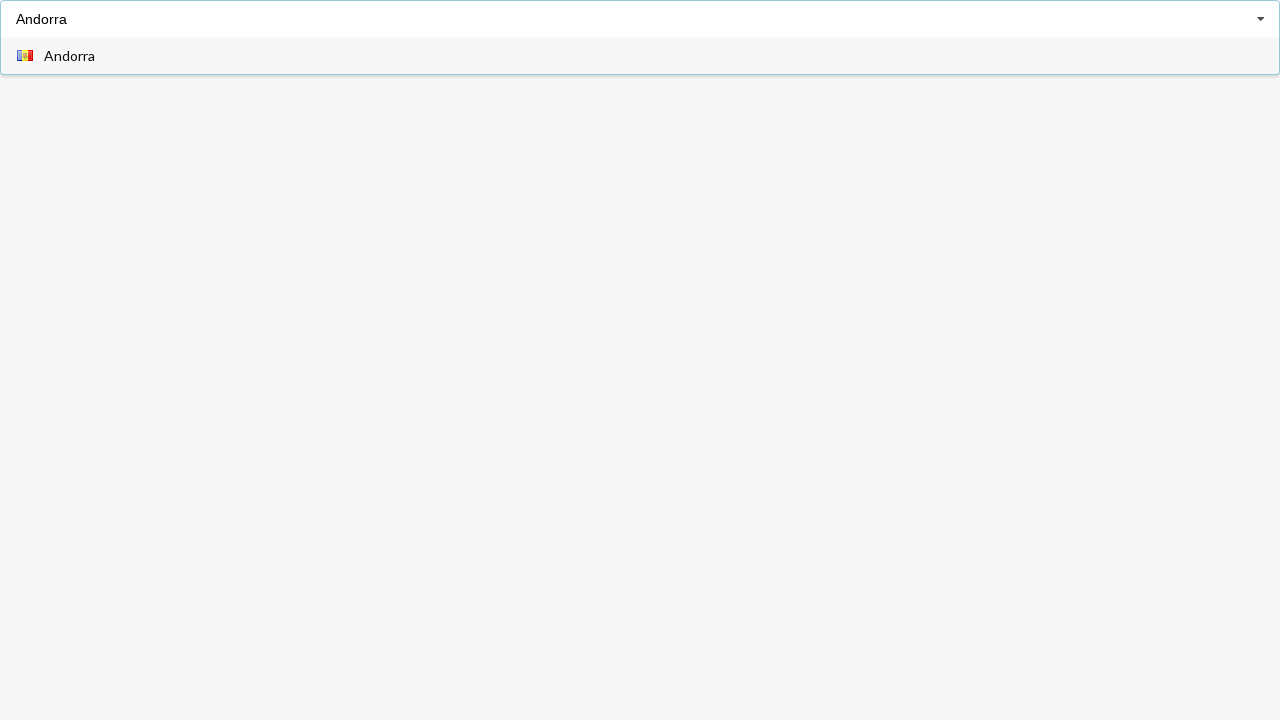

Selected 'Andorra' from dropdown results at (70, 56) on div[role='option'] span:has-text('Andorra')
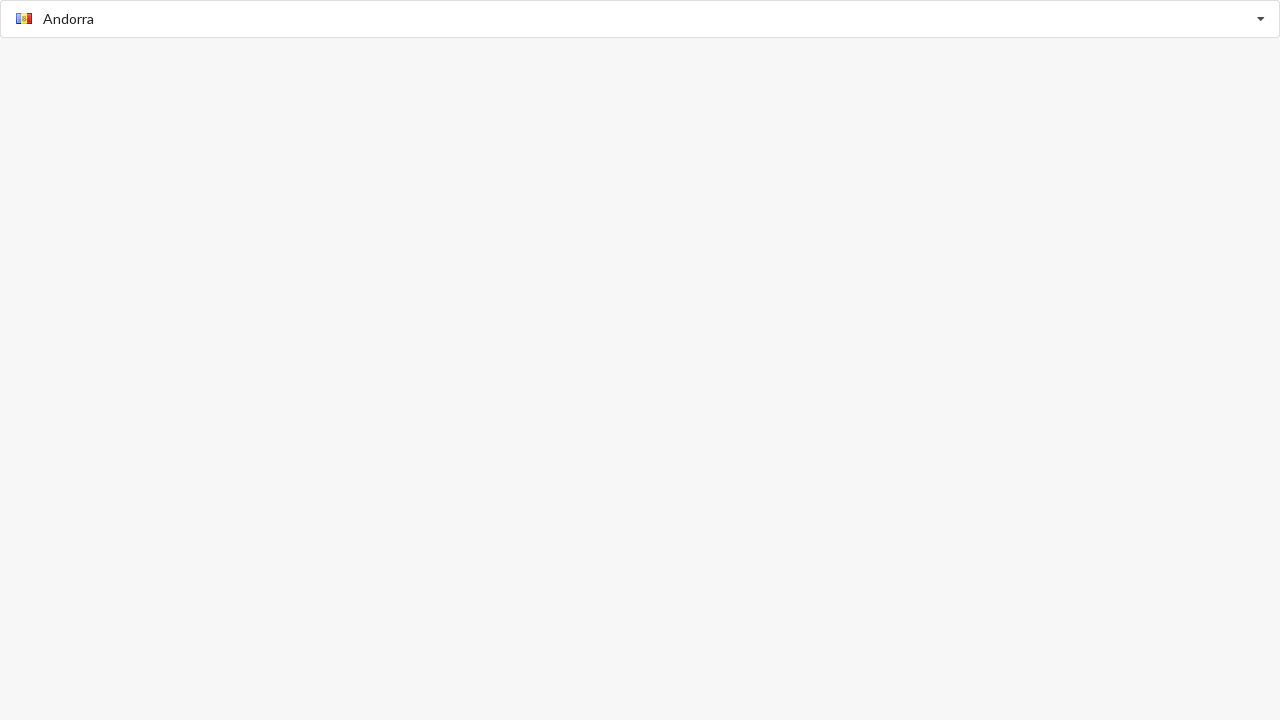

Filled search field with 'Aland Islands' on input.search
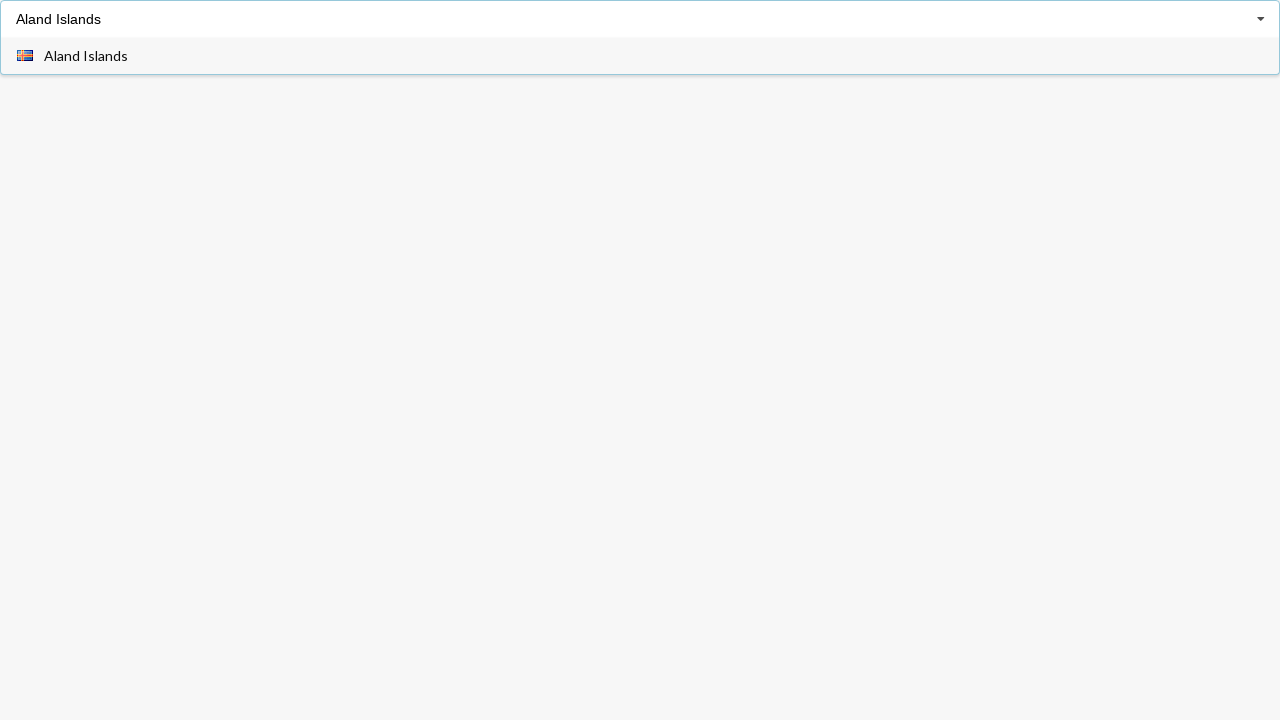

Waited 1 second for dropdown options to appear
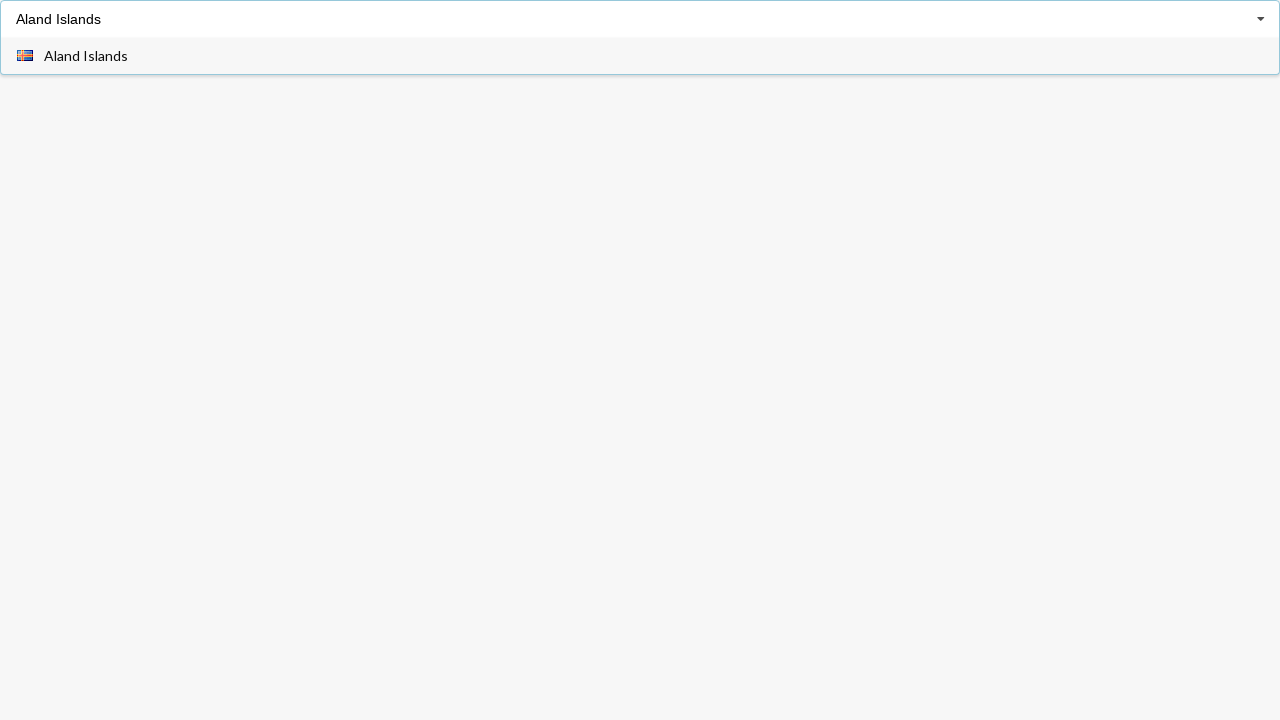

Dropdown option elements loaded
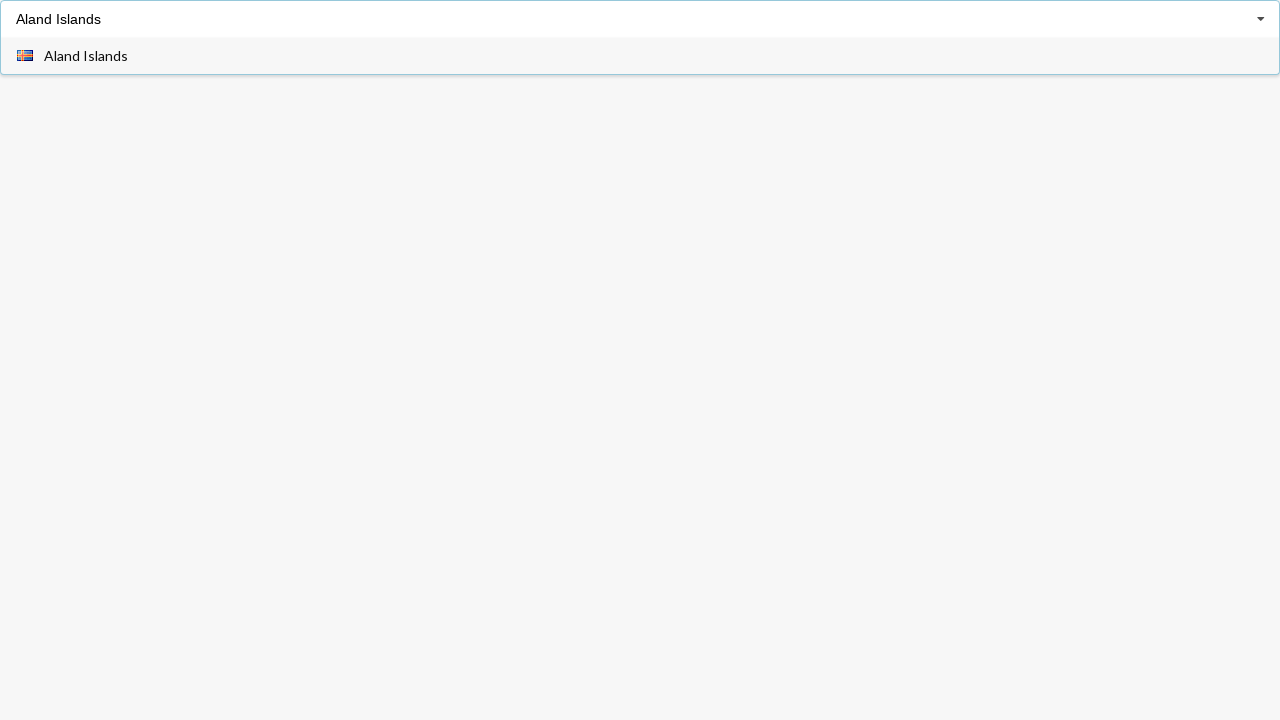

Selected 'Aland Islands' from dropdown results at (86, 56) on div[role='option'] span:has-text('Aland Islands')
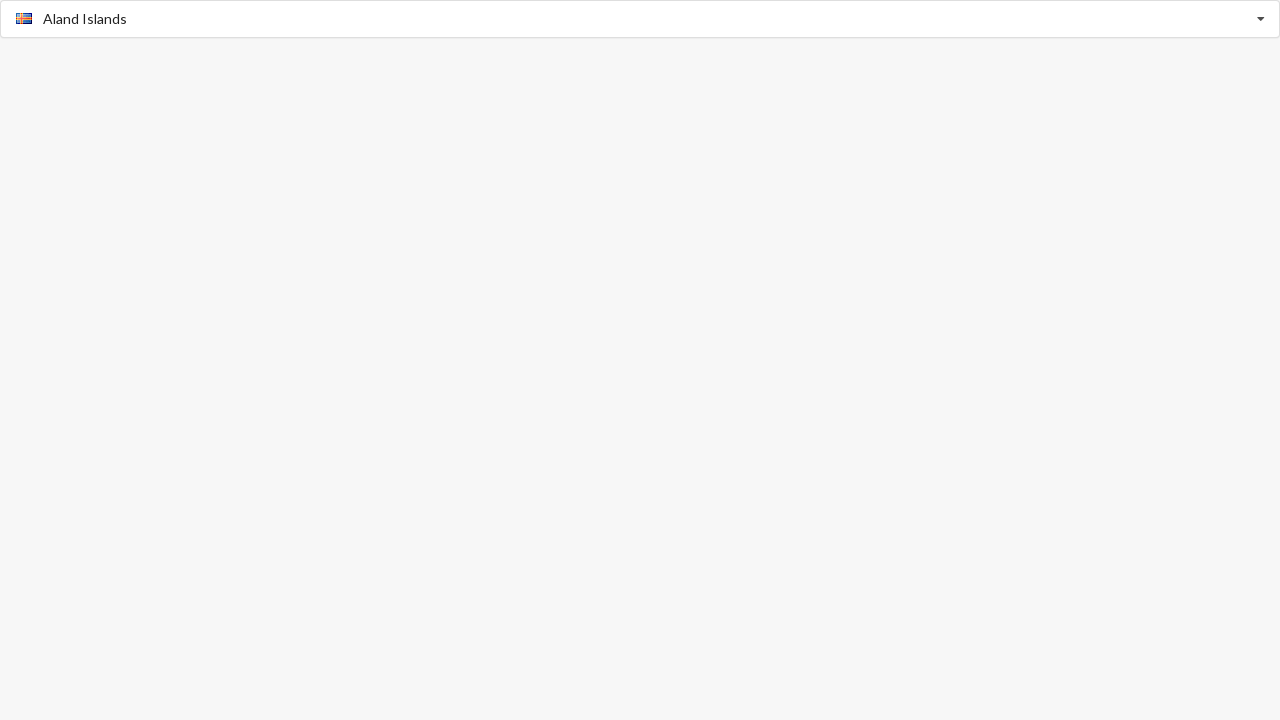

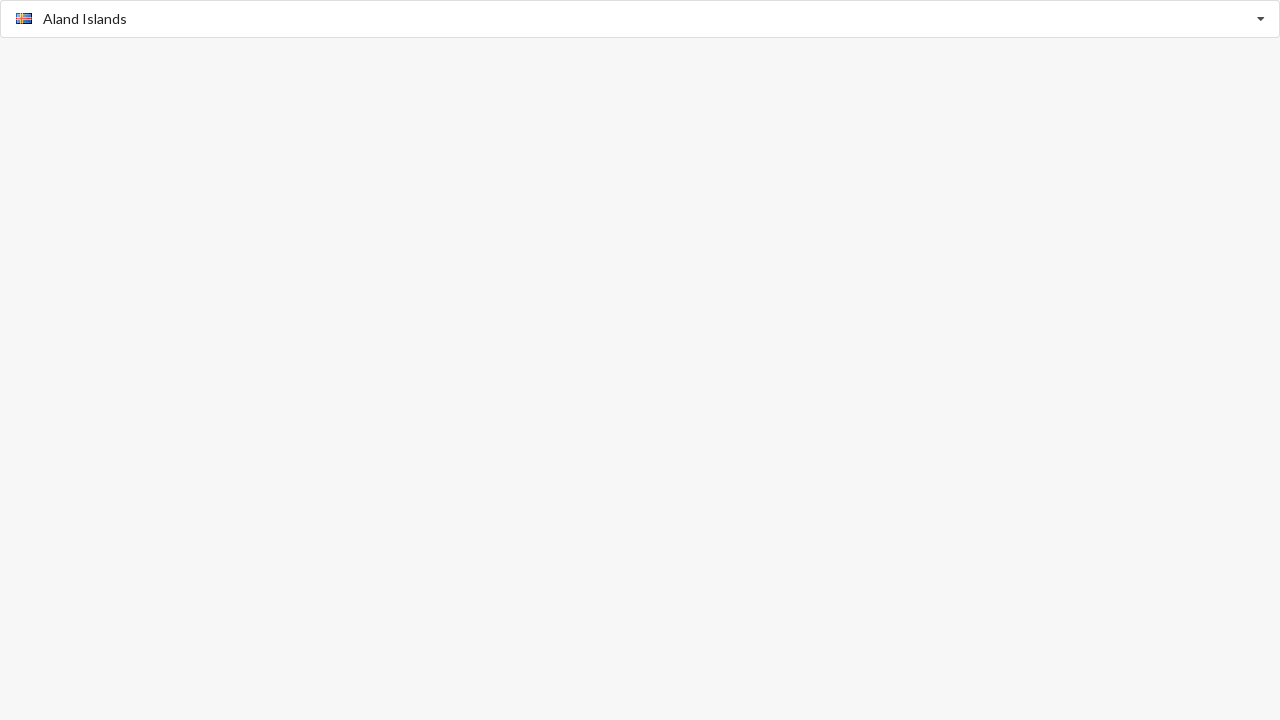